Tests hover functionality by hovering over an avatar image and verifying that the caption/additional user information becomes visible.

Starting URL: http://the-internet.herokuapp.com/hovers

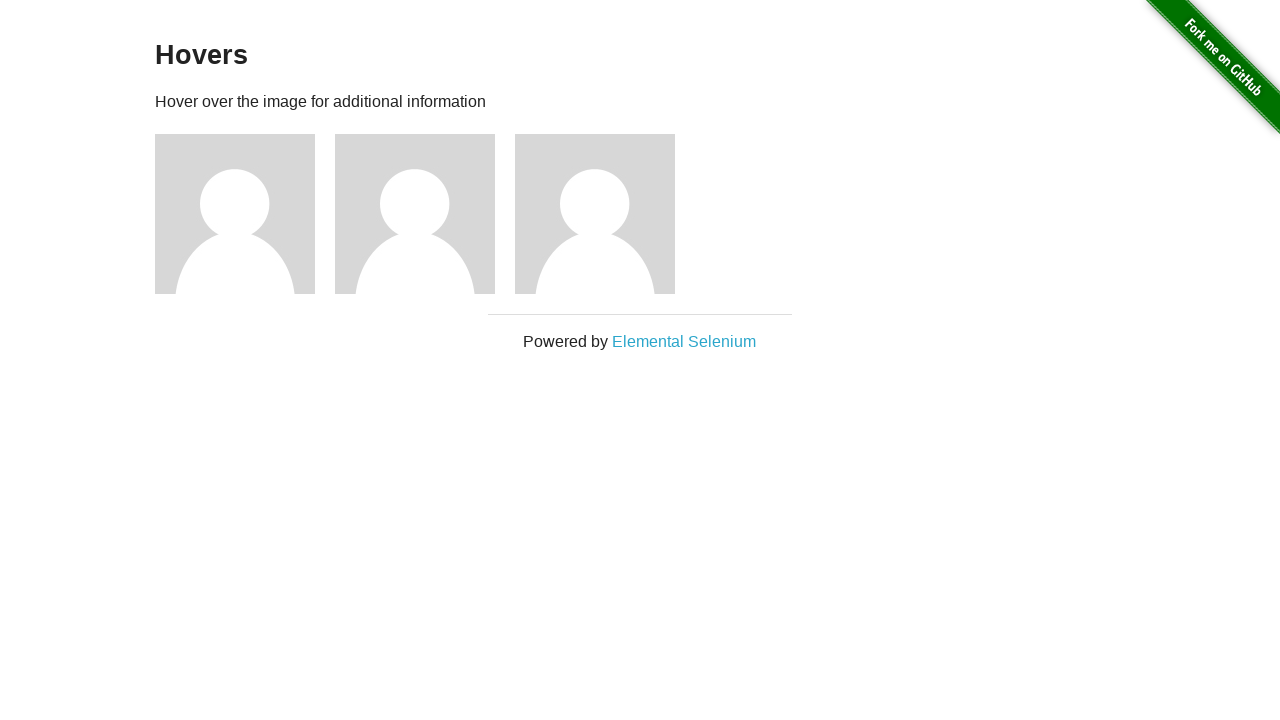

Located the first avatar figure element
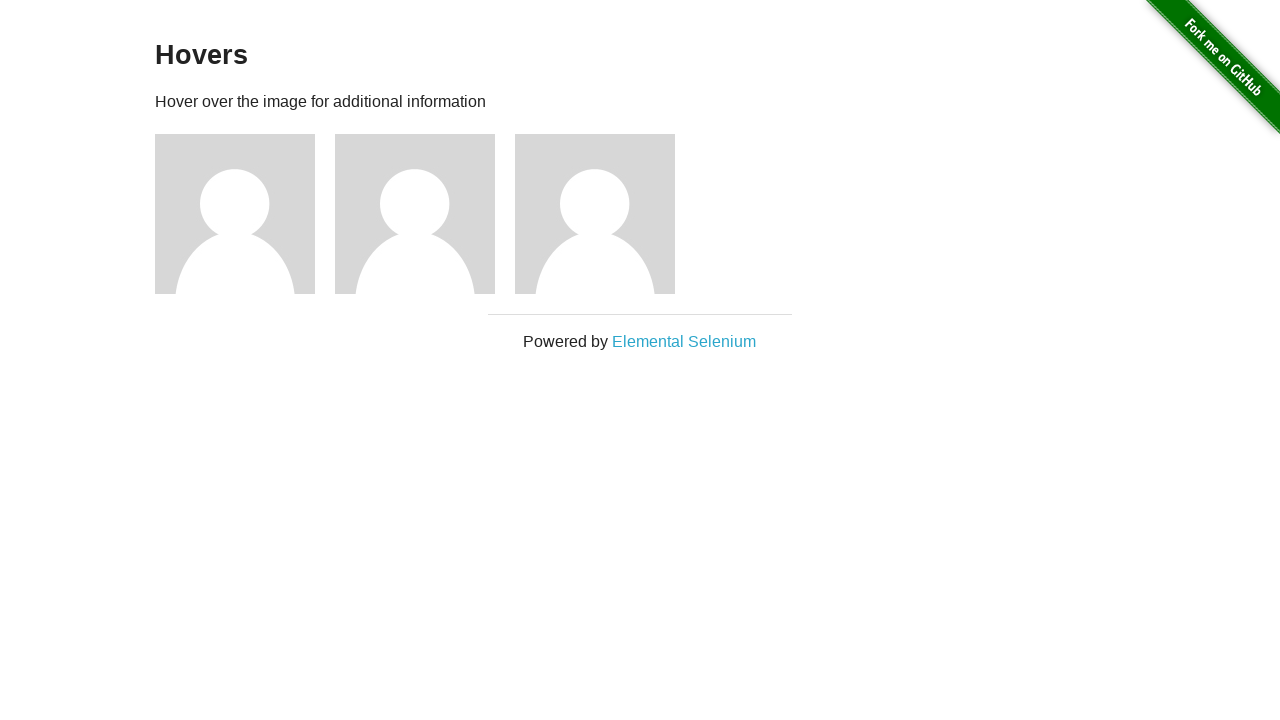

Hovered over the avatar image at (245, 214) on .figure >> nth=0
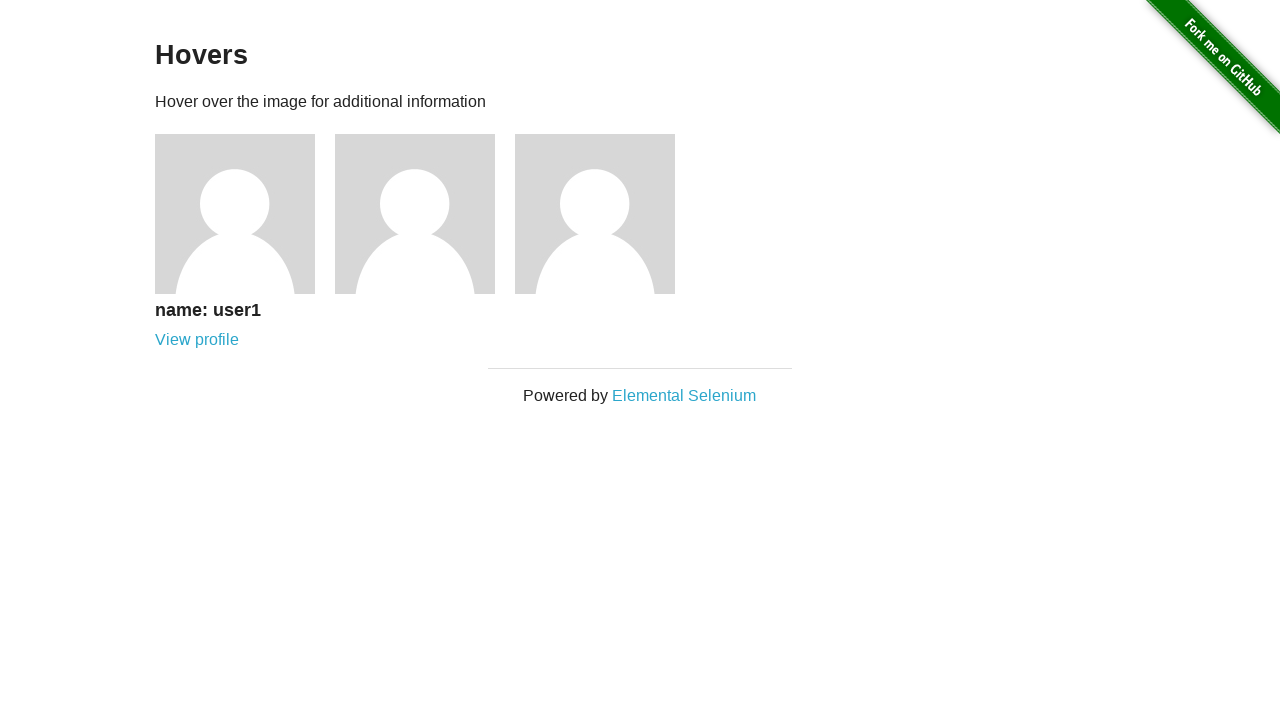

Caption element became visible after hover
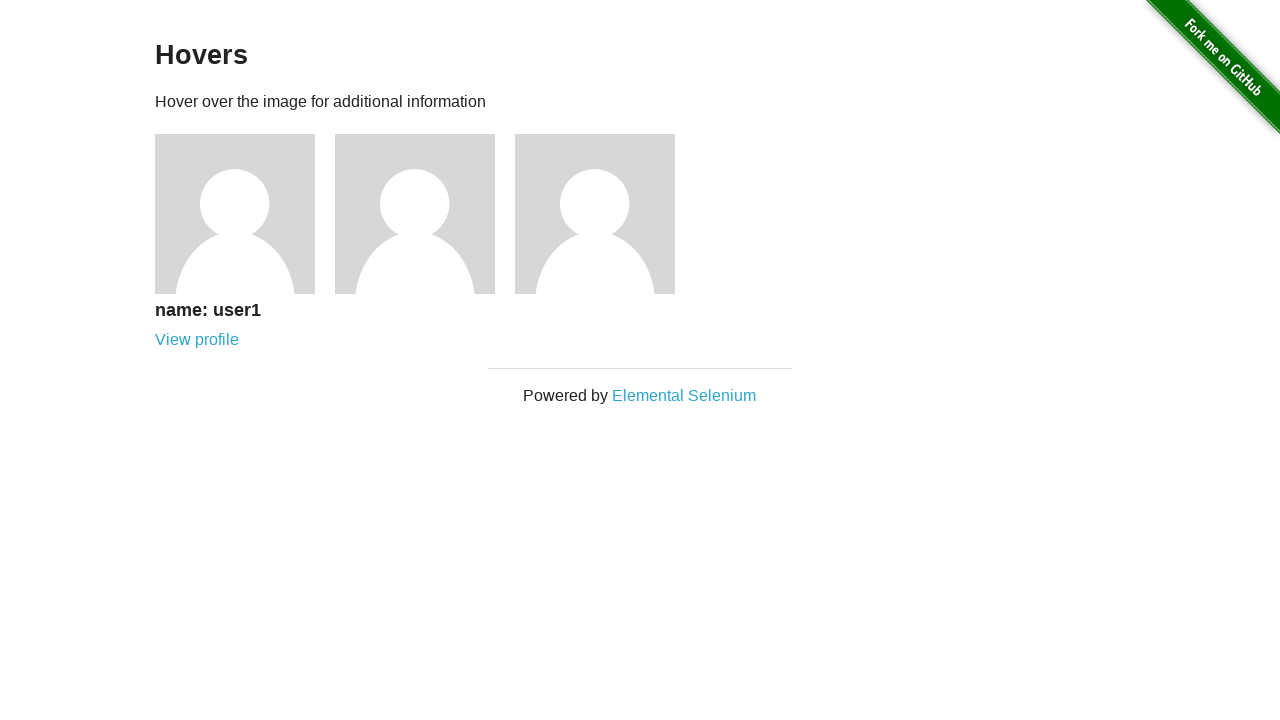

Verified caption is visible on the page
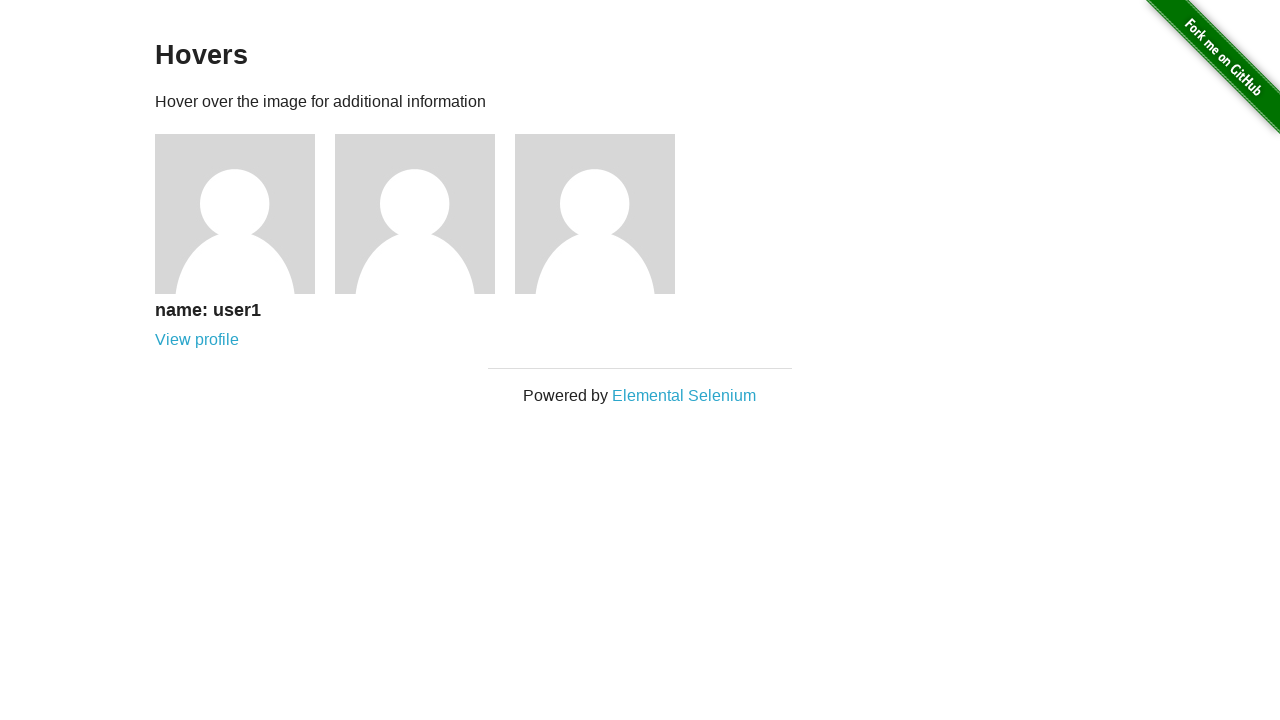

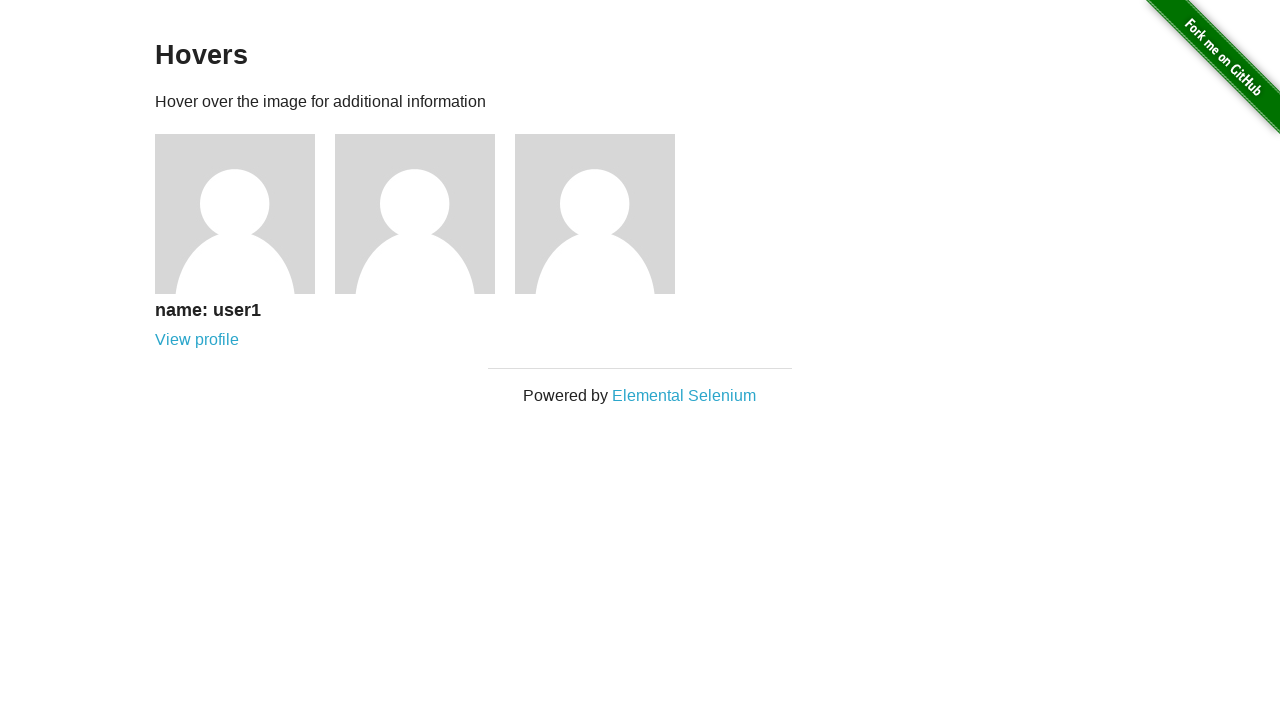